Tests Google Translate by entering text in Hebrew and retrieving the translation result

Starting URL: https://translate.google.com/

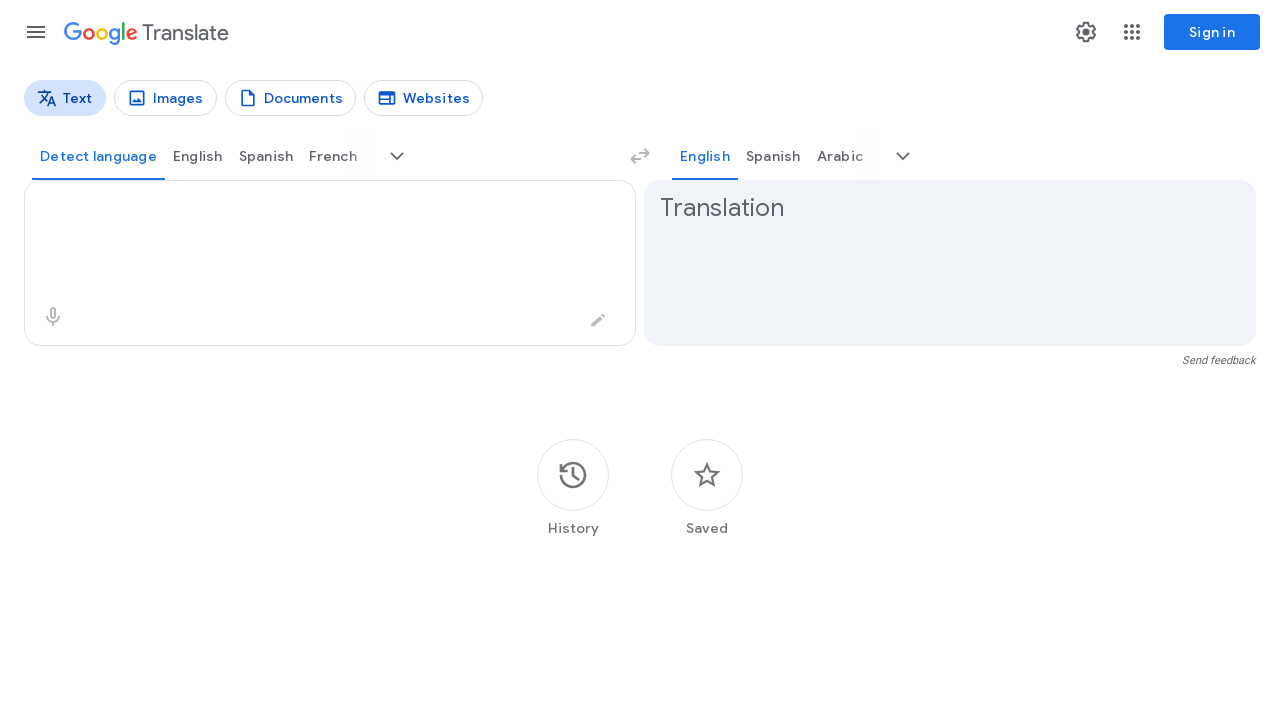

Navigated to Google Translate homepage
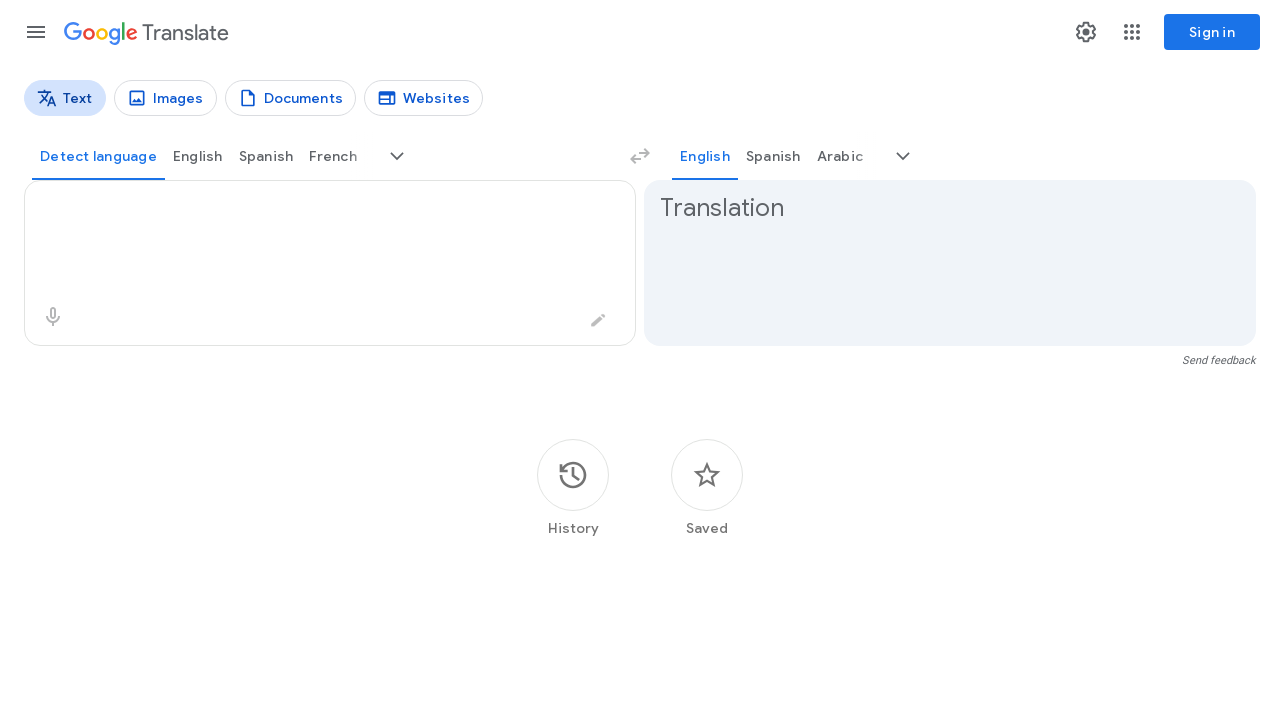

Located translation input boxes
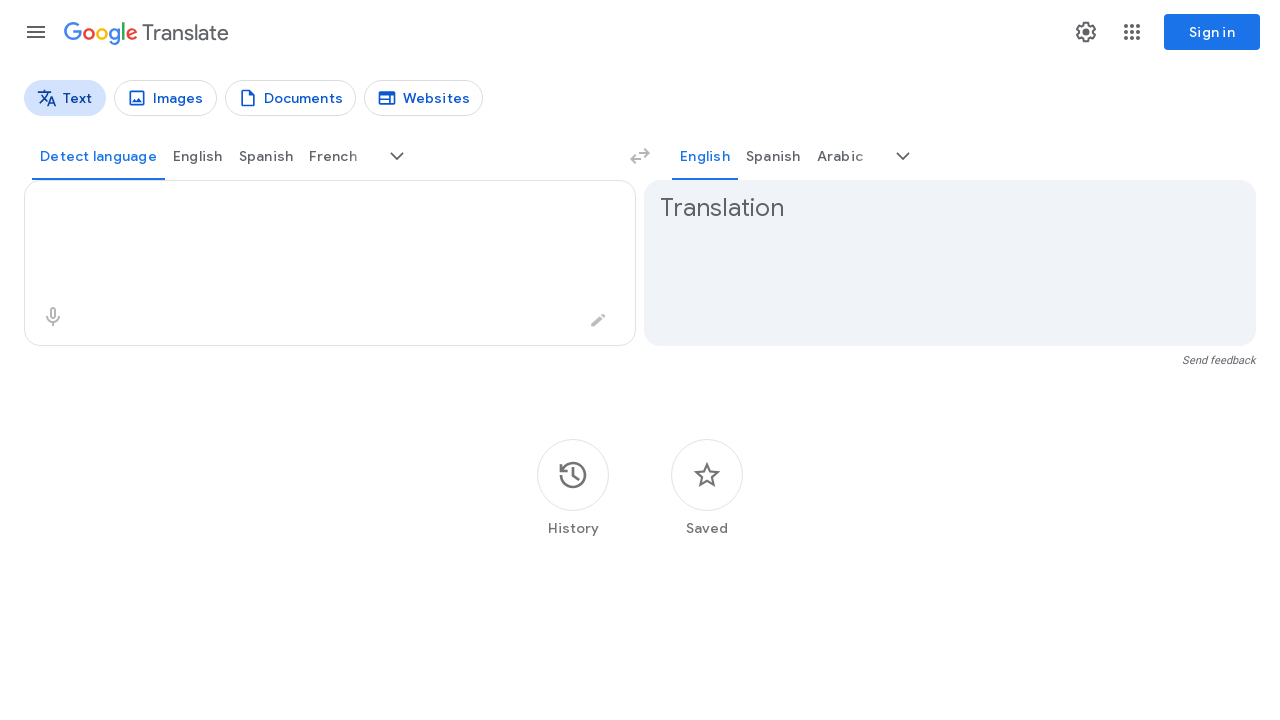

Entered Hebrew text 'שלום' in translation input box on .er8xn >> nth=0
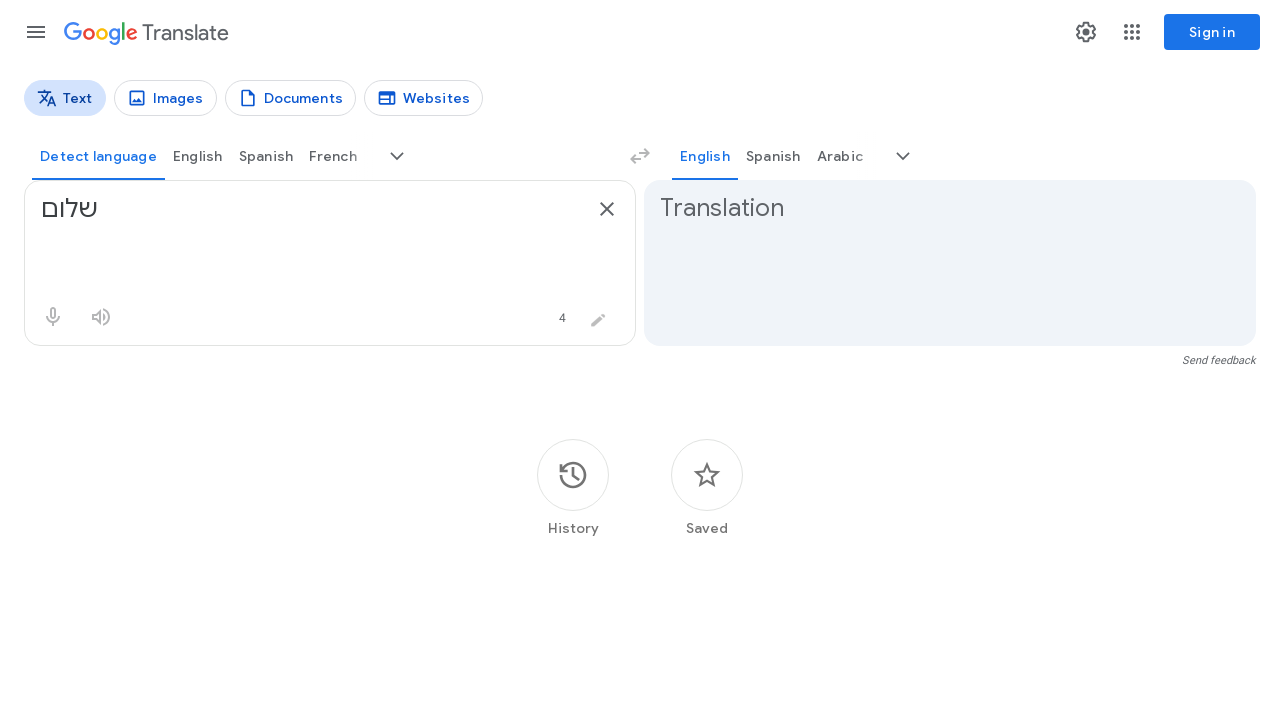

Waited 2 seconds for translation to process
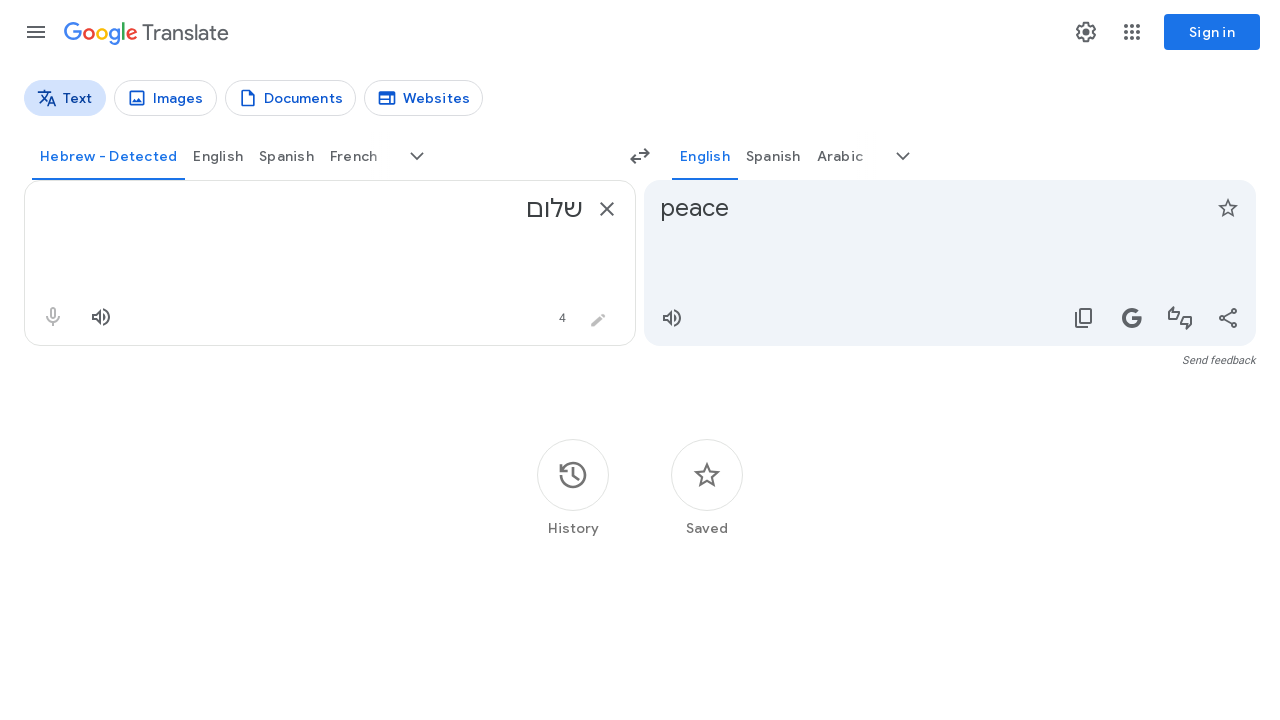

Located translation result element
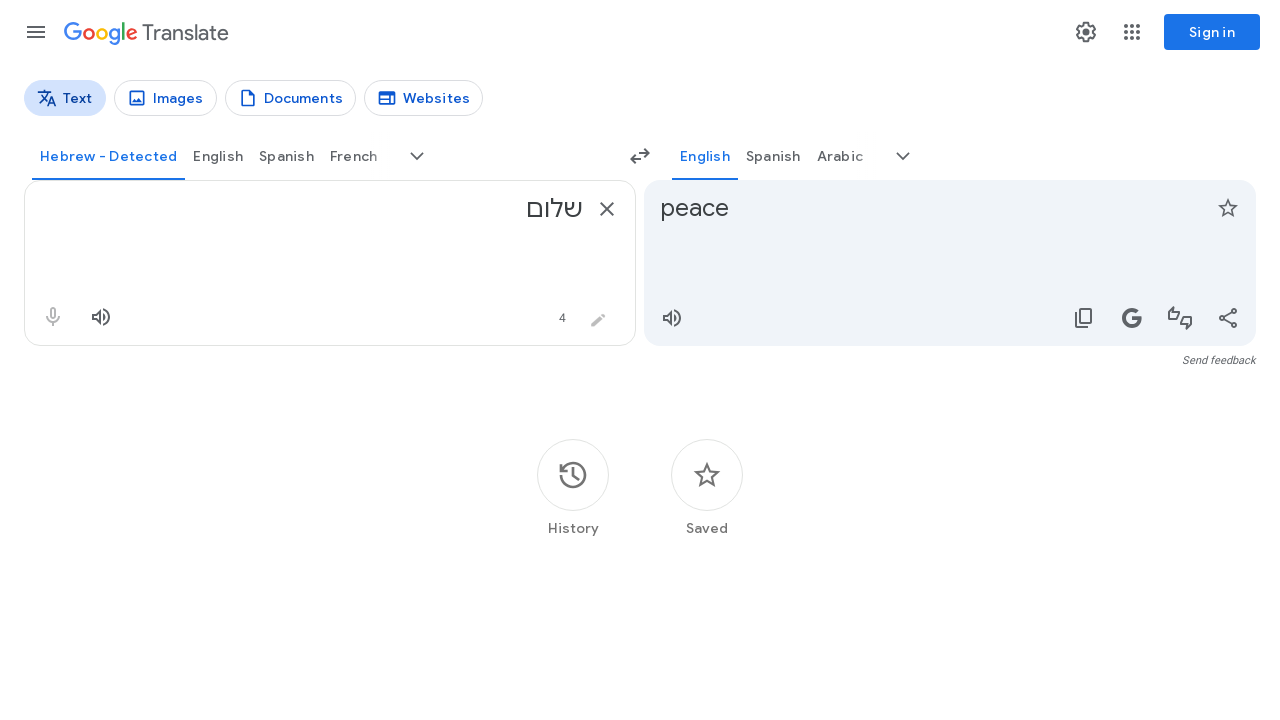

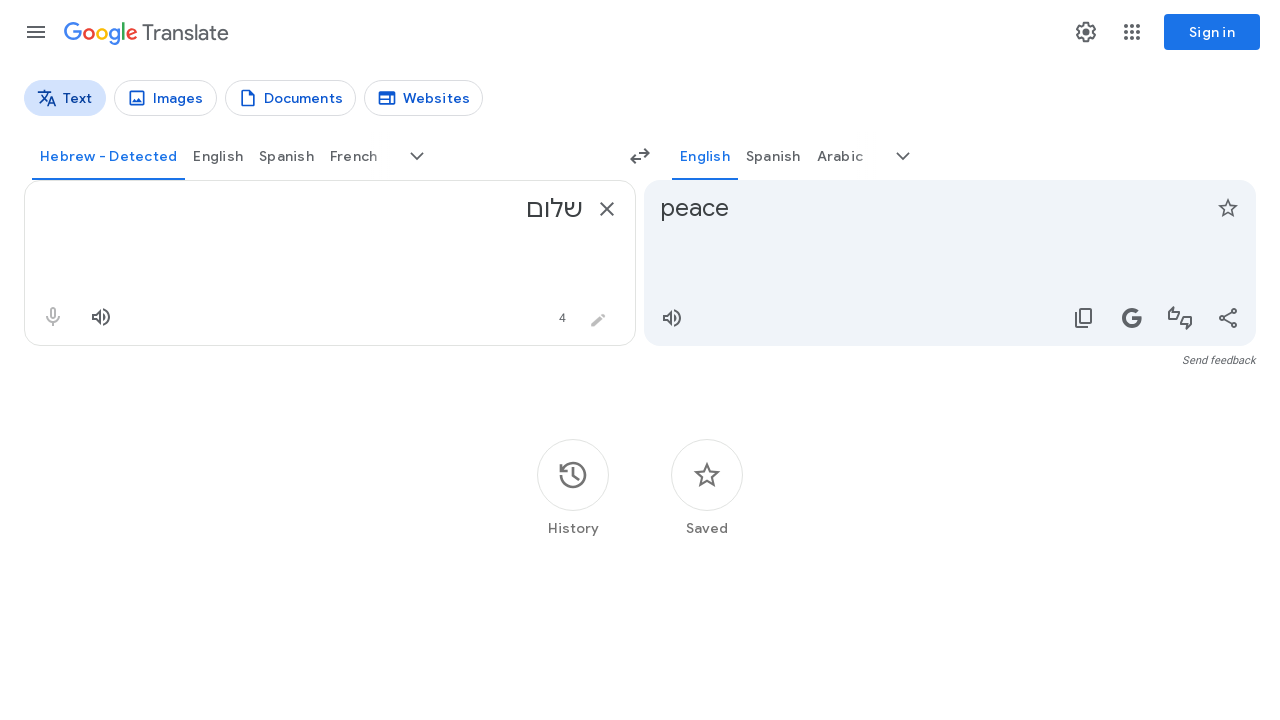